Tests registration form validation with empty data - clears all fields and clicks submit to verify error messages appear for required fields

Starting URL: https://alada.vn/tai-khoan/dang-ky.html

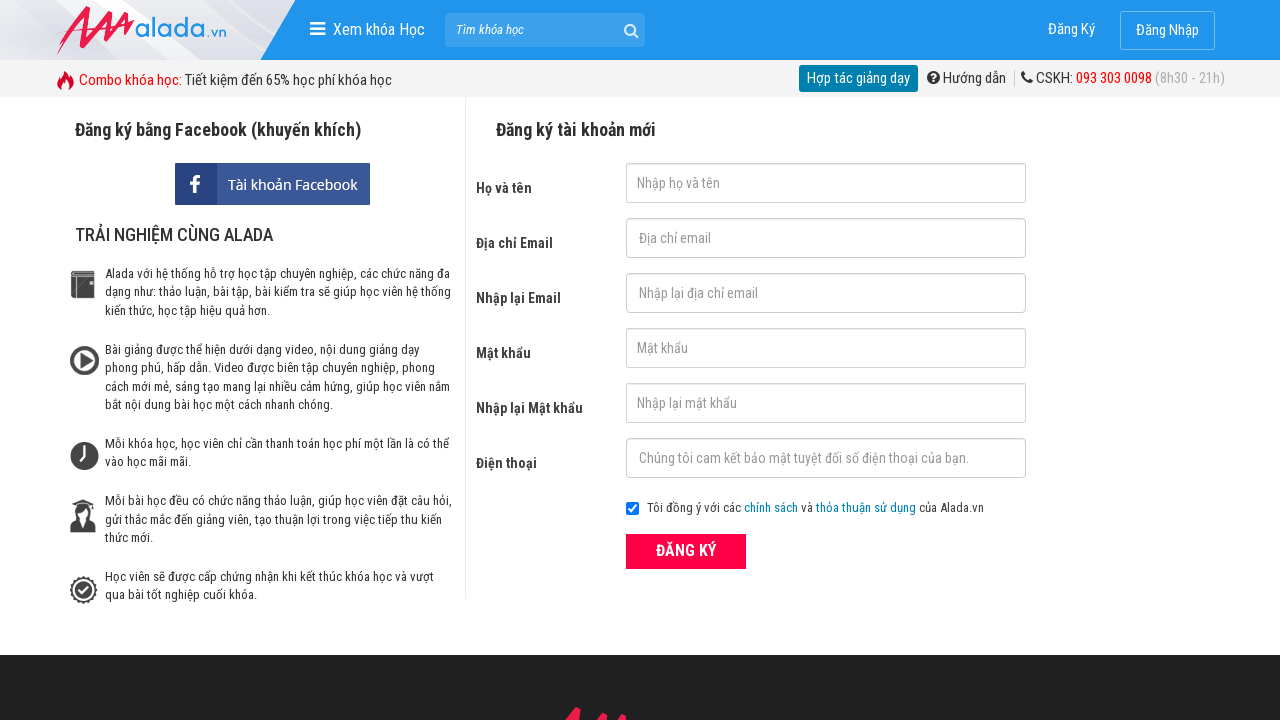

Cleared first name field on #txtFirstname
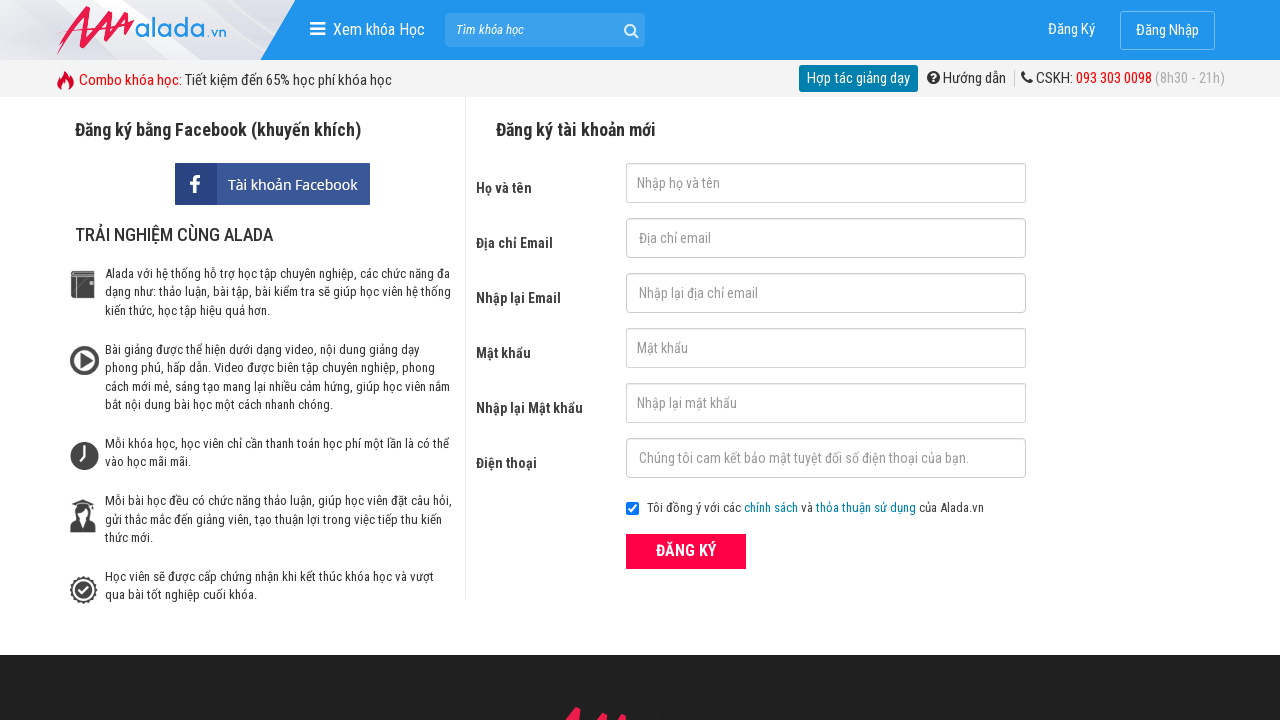

Cleared email field on #txtEmail
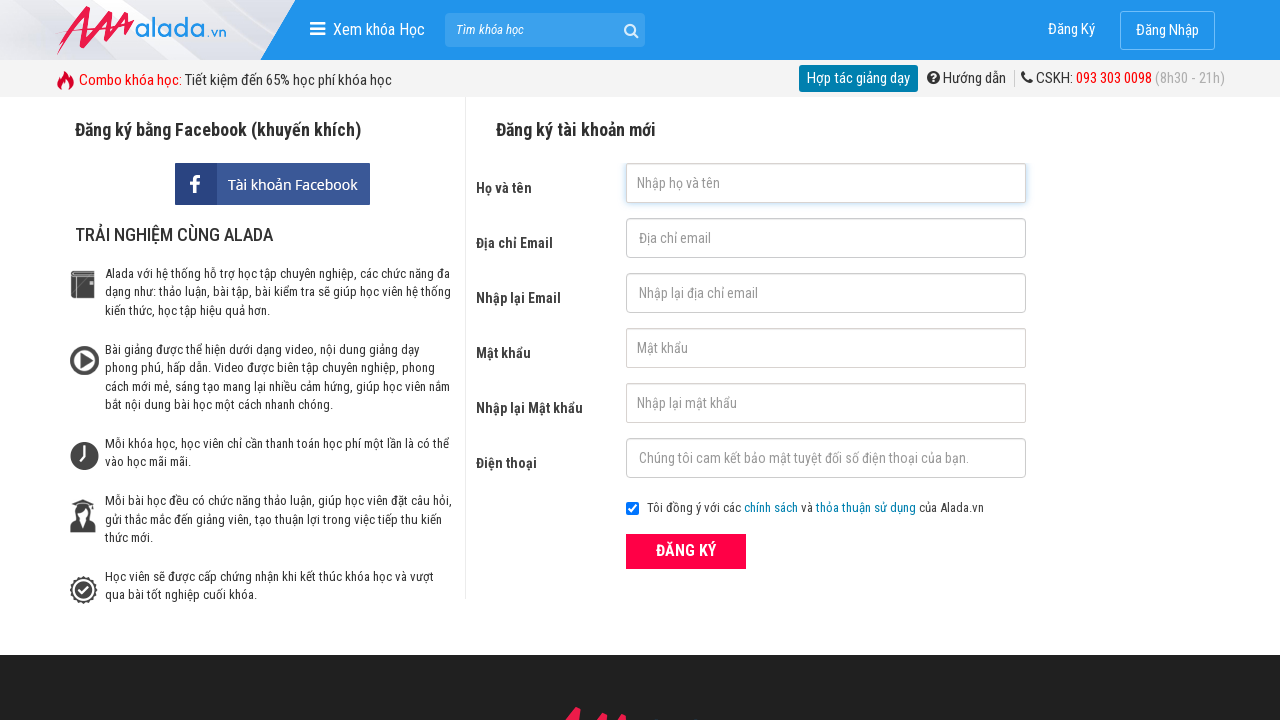

Cleared confirm email field on #txtCEmail
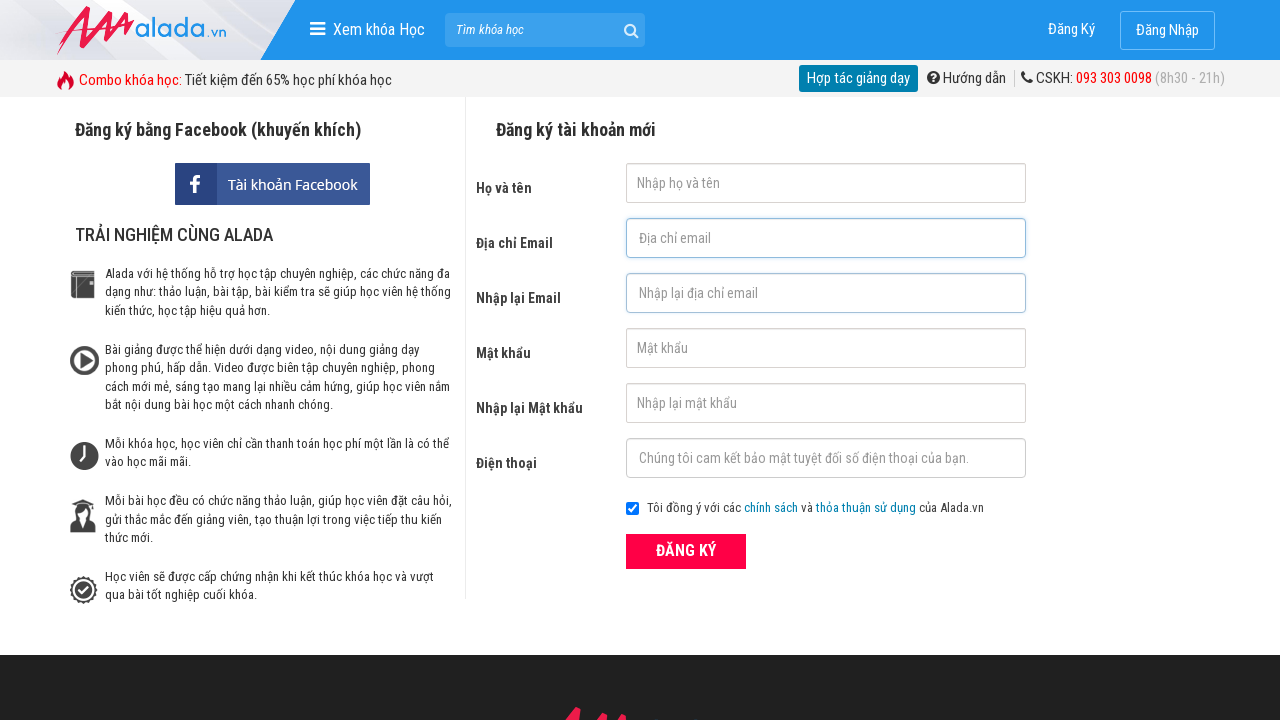

Cleared password field on #txtPassword
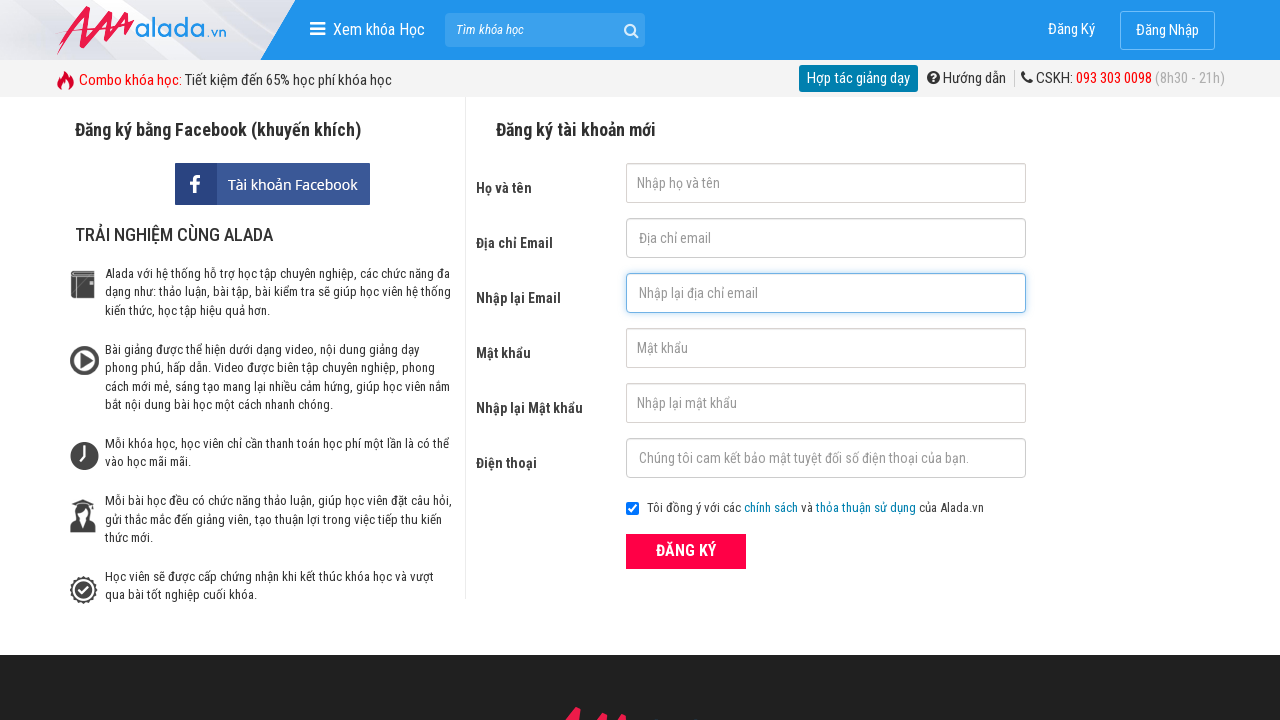

Cleared confirm password field on #txtCPassword
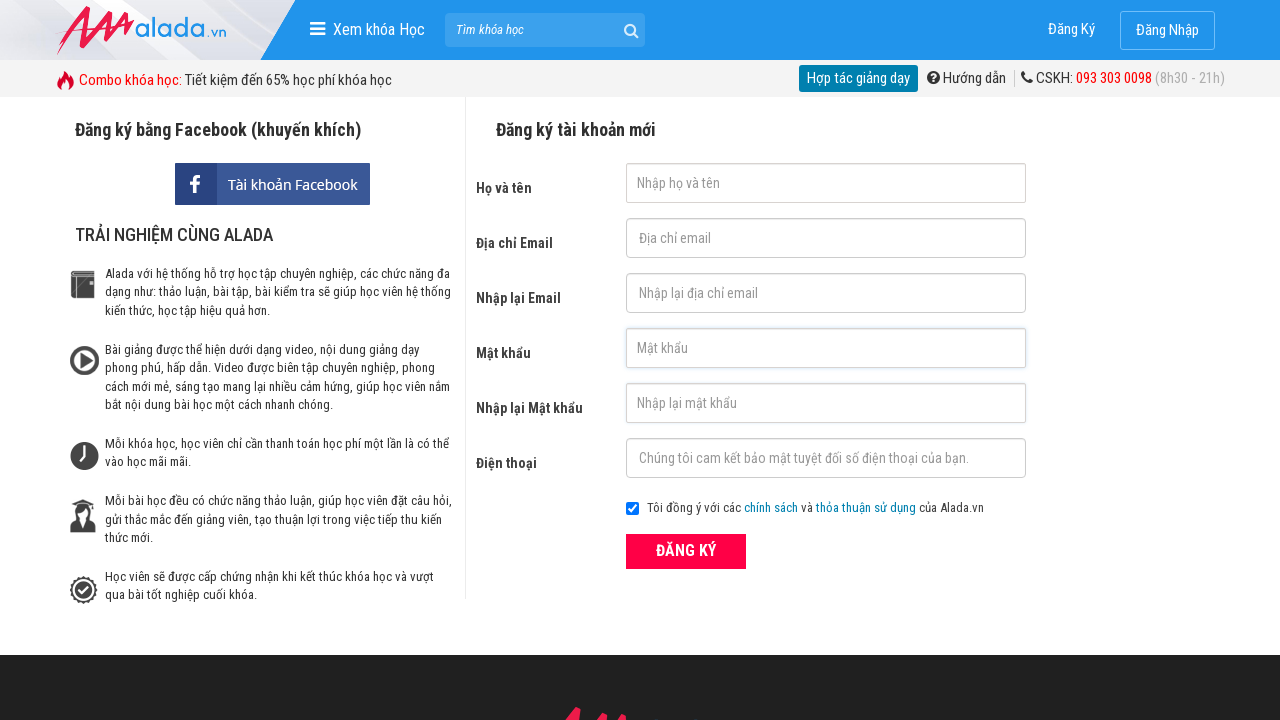

Cleared phone field on #txtPhone
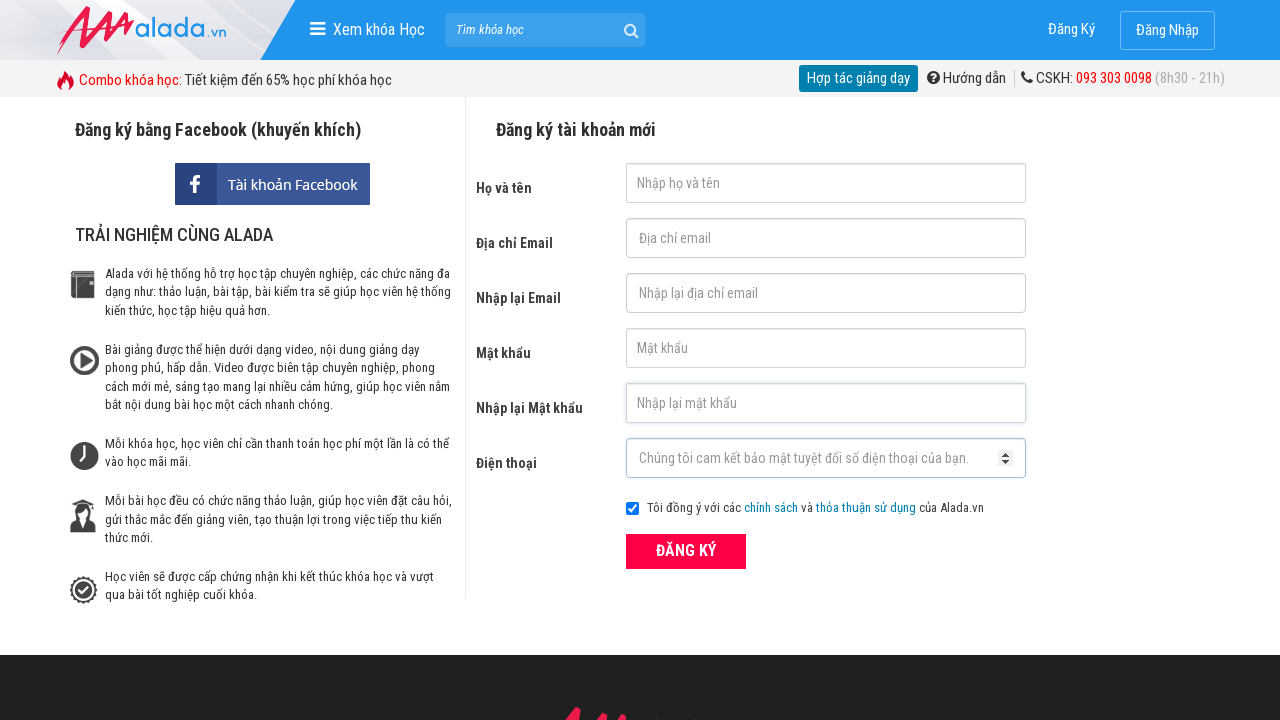

Clicked ĐĂNG KÝ (register) button to submit empty form at (686, 551) on xpath=//button[text()='ĐĂNG KÝ' and @type='submit']
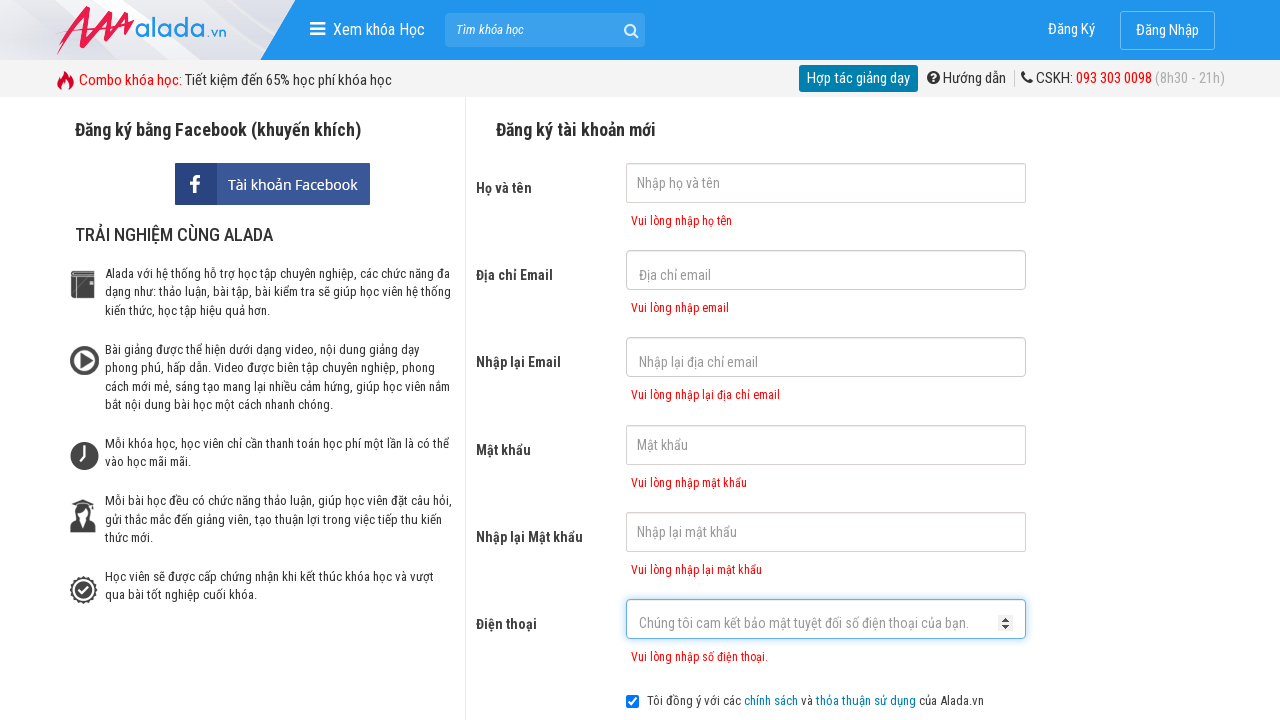

Error message for first name field appeared, validation confirmed
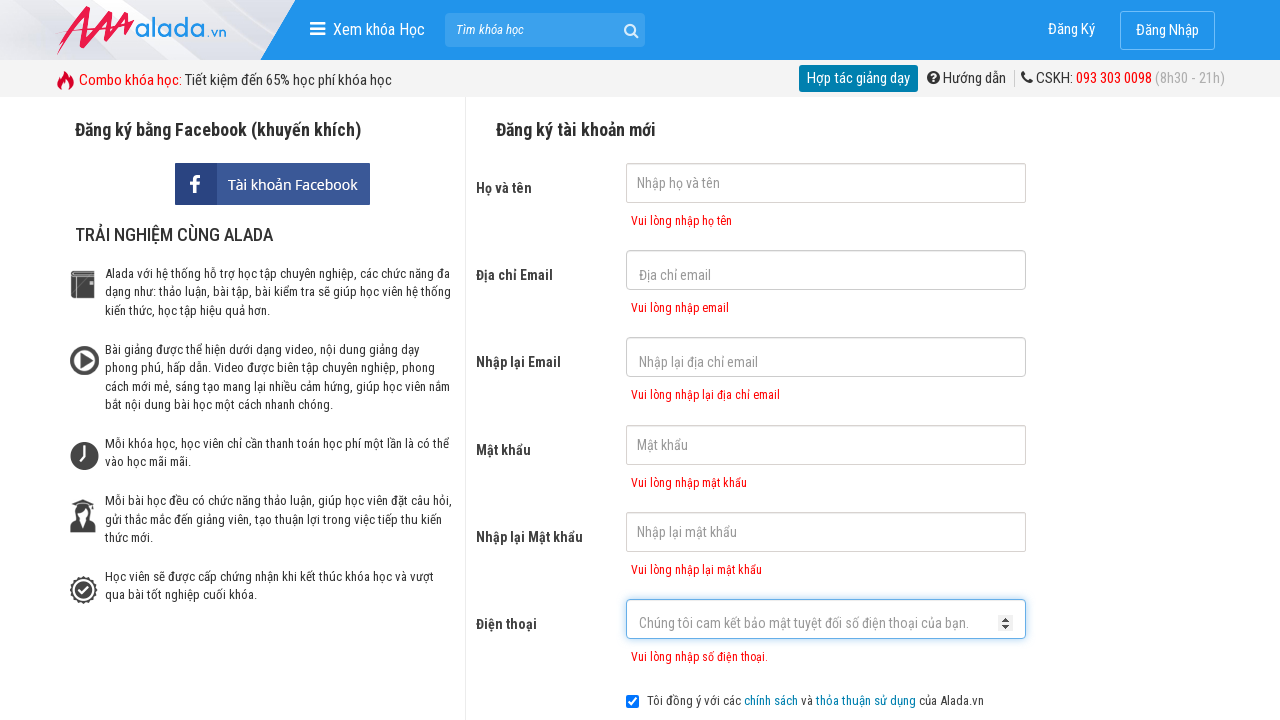

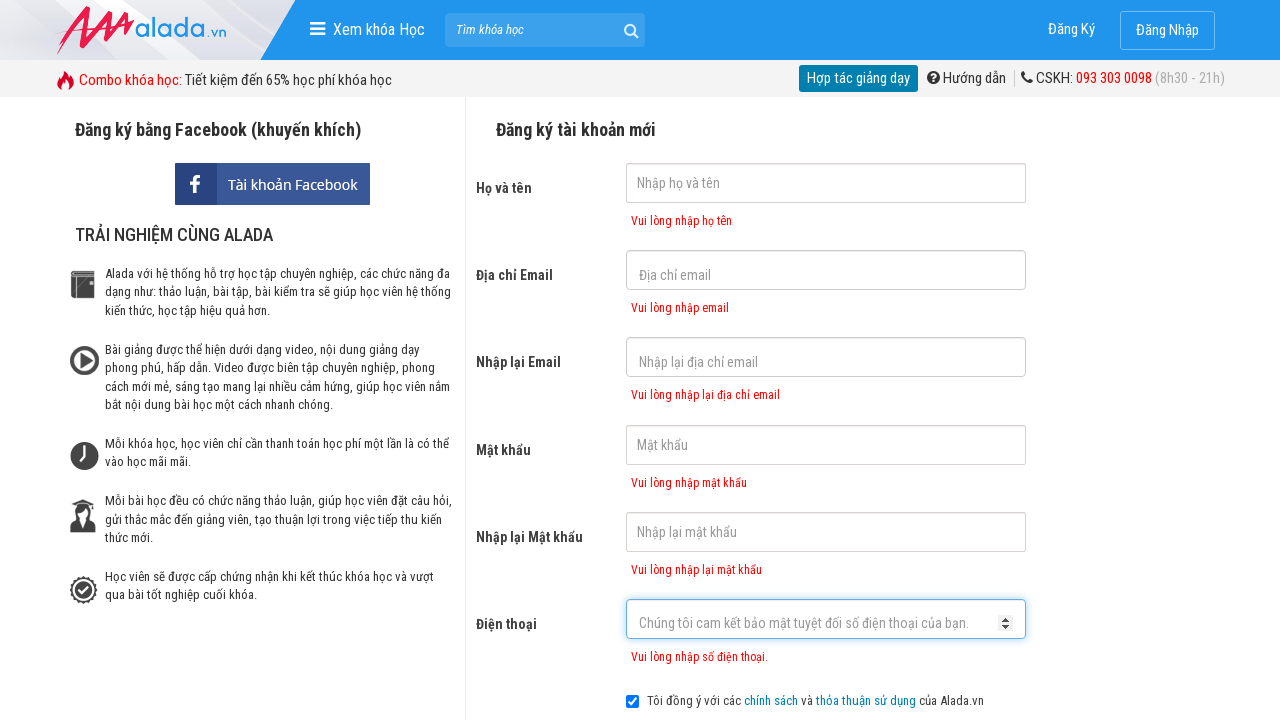